Tests the text box form on demoqa.com by filling in user name, email, current address, and permanent address fields, then submitting the form.

Starting URL: https://demoqa.com/text-box/

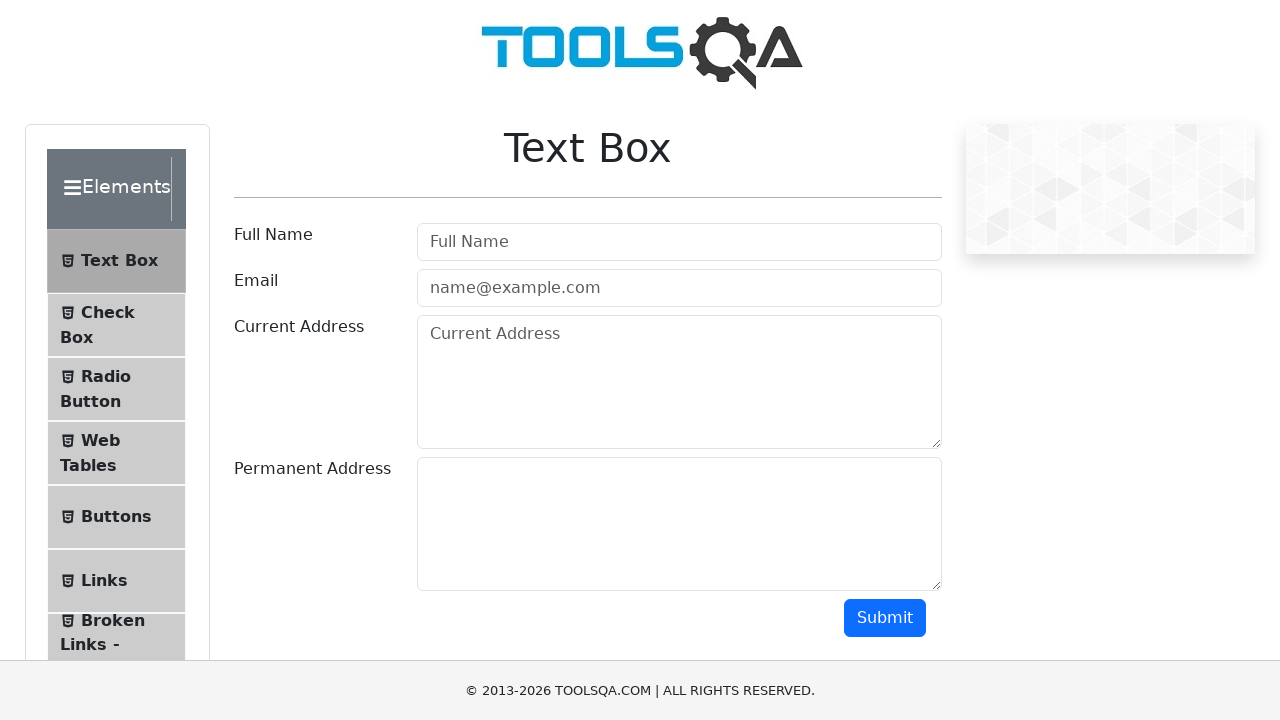

Filled full name field with 'Aleksey' on #userName
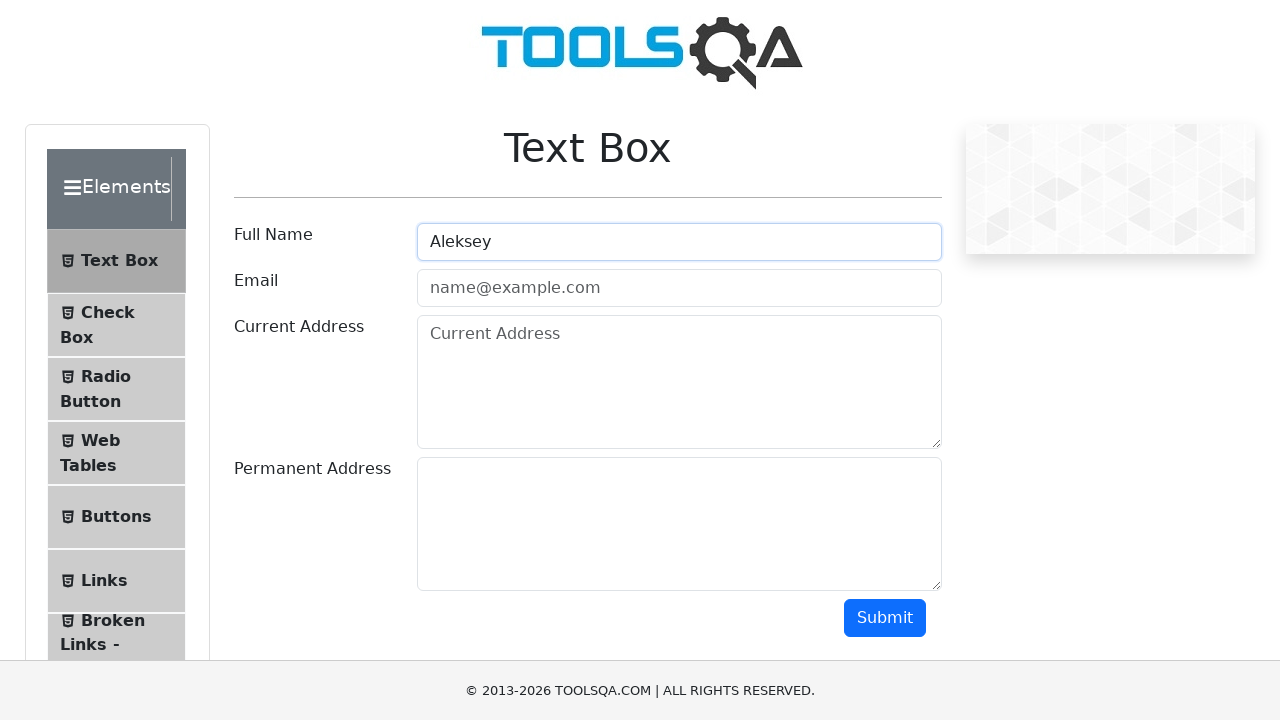

Filled email field with 'adamkovich.leha@yandex.ru' on #userEmail
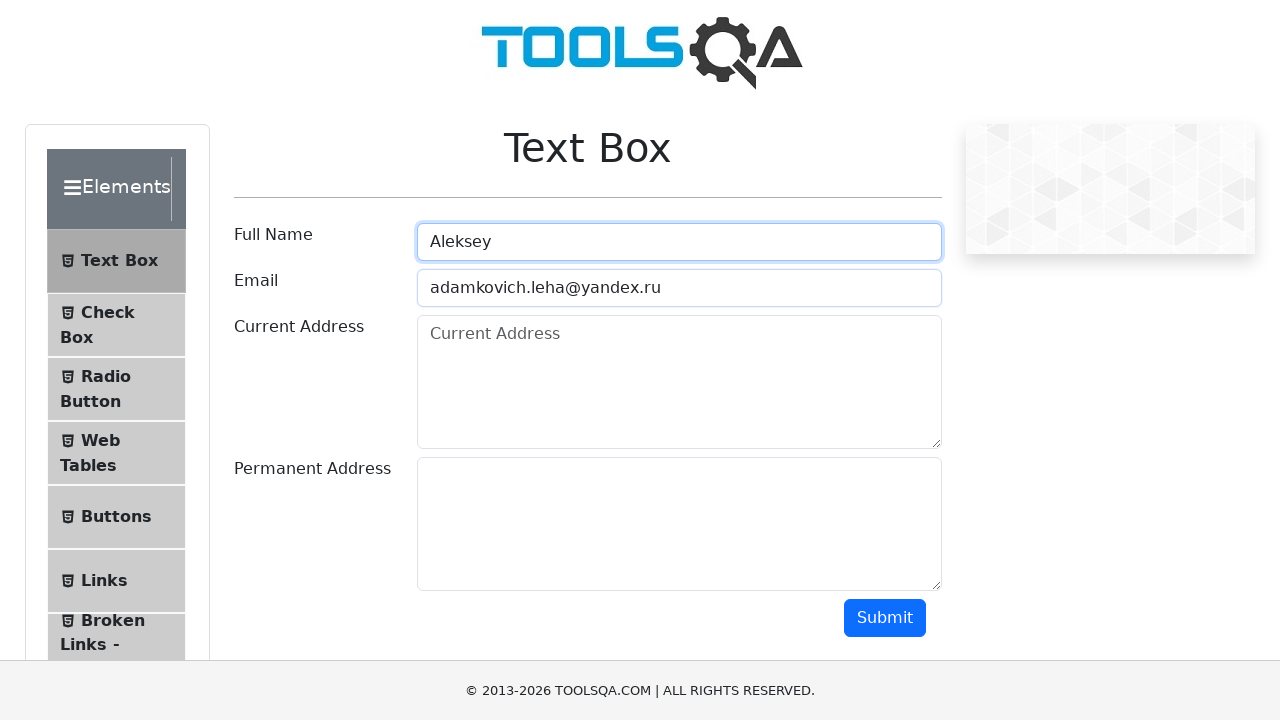

Filled current address field with 'Belarus, Baranovichi, st. Sovetskaya, 20' on #currentAddress
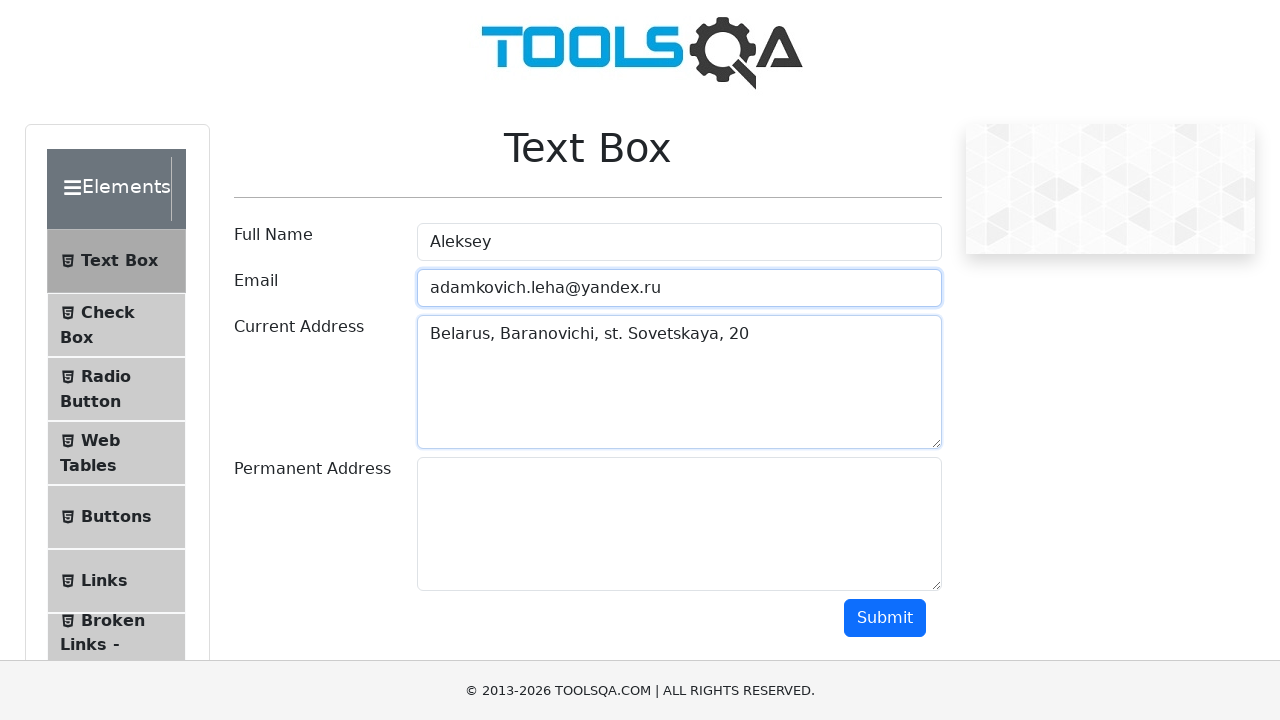

Filled permanent address field with 'Belarus, Minsk, st. Lenina, 70' on #permanentAddress
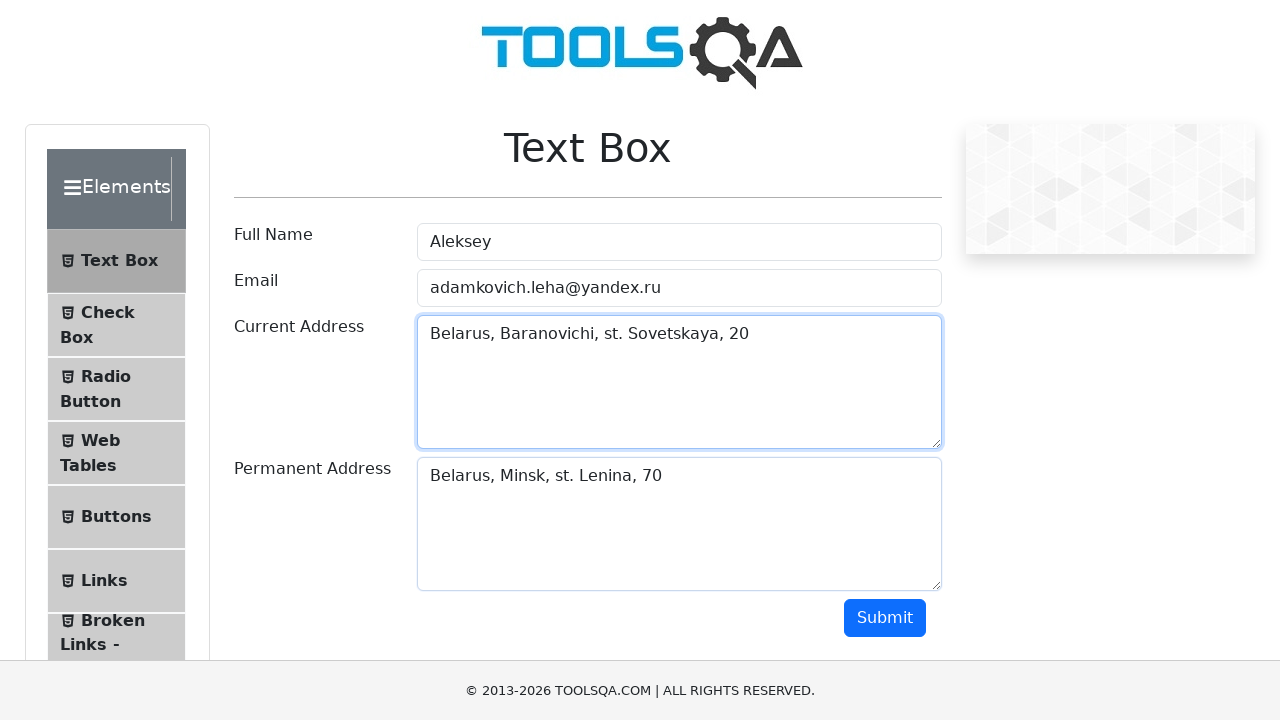

Clicked submit button to submit the form at (885, 618) on #submit
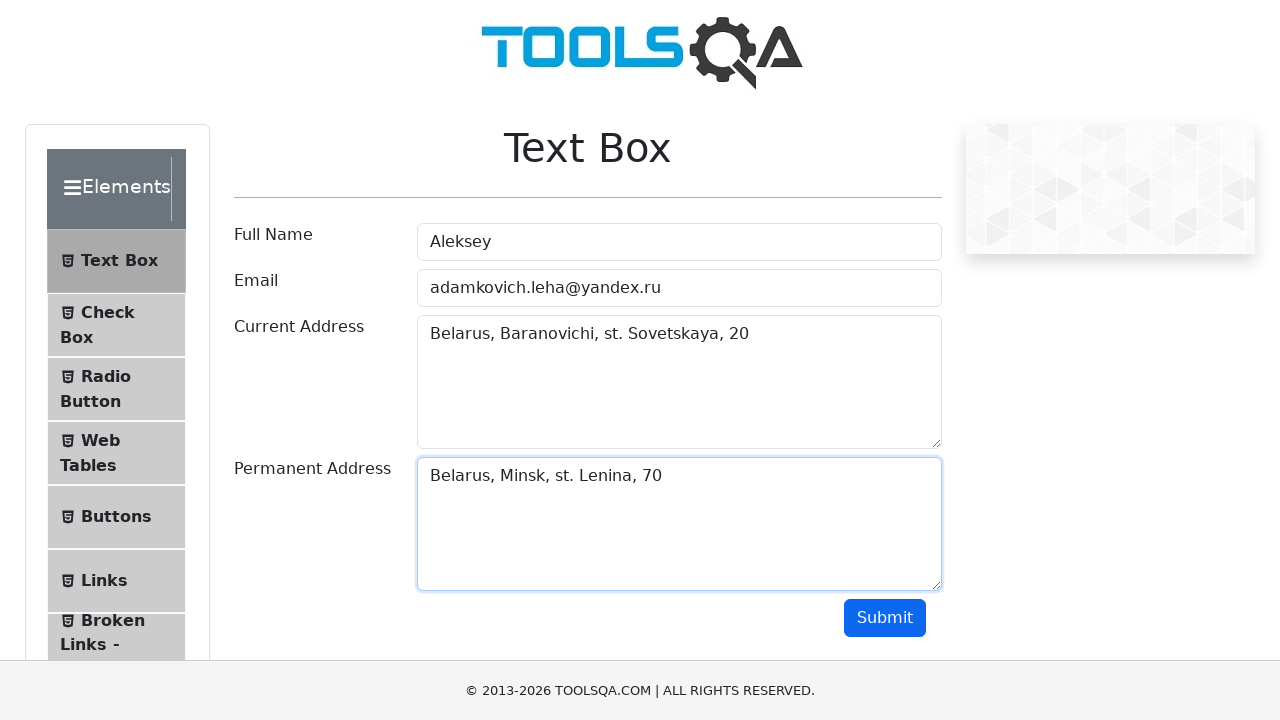

Form output appeared confirming successful submission
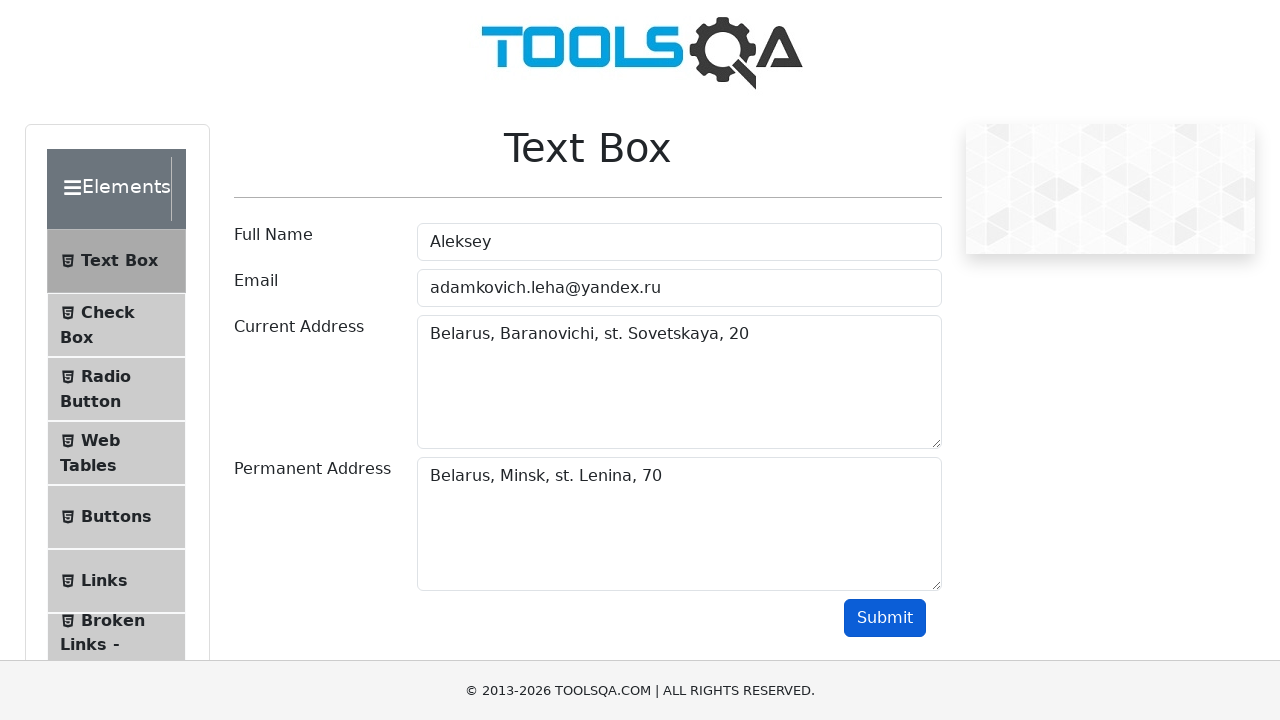

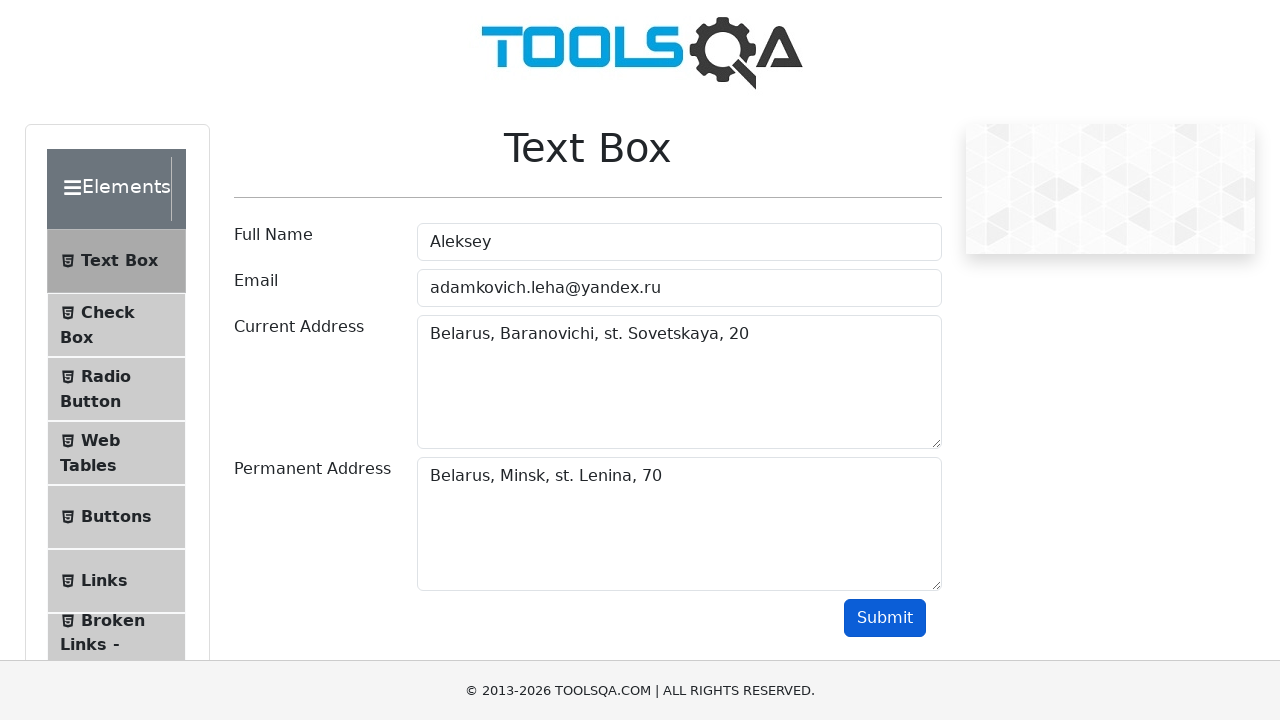